Tests form validation by filling in a username field and contact number field on a practice form

Starting URL: https://practice.expandtesting.com/form-validation

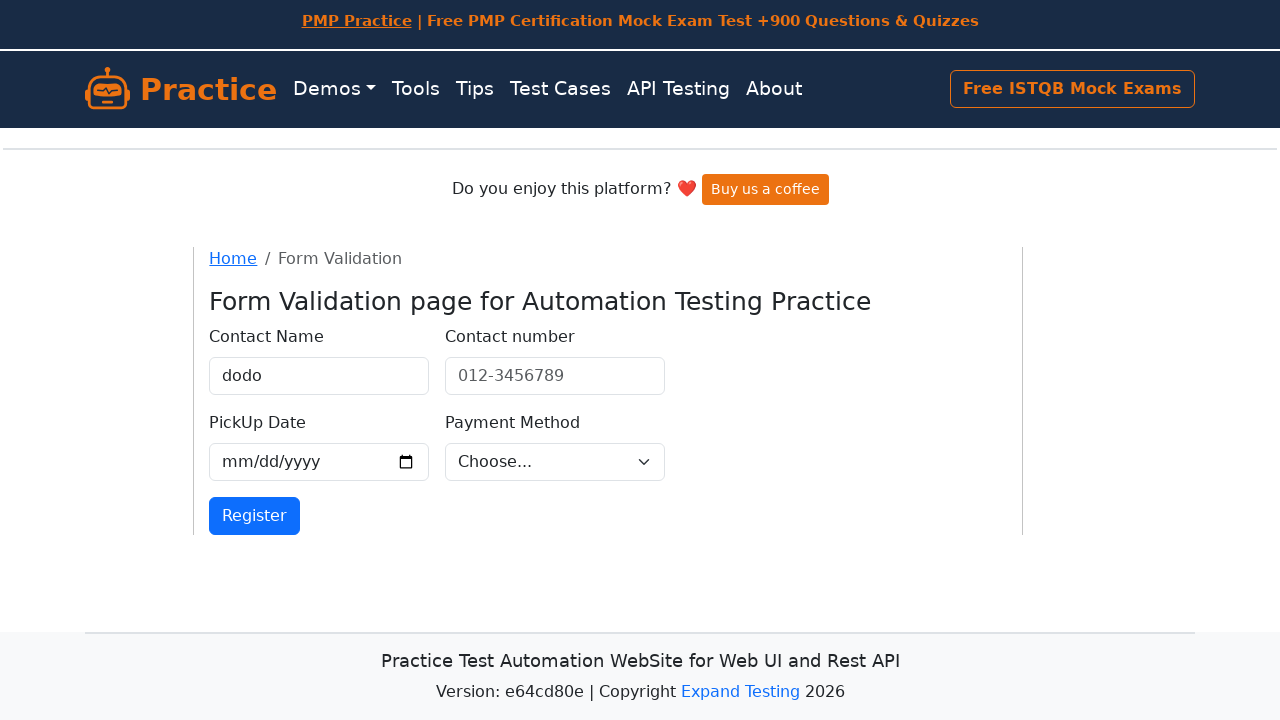

Navigated to form validation practice page
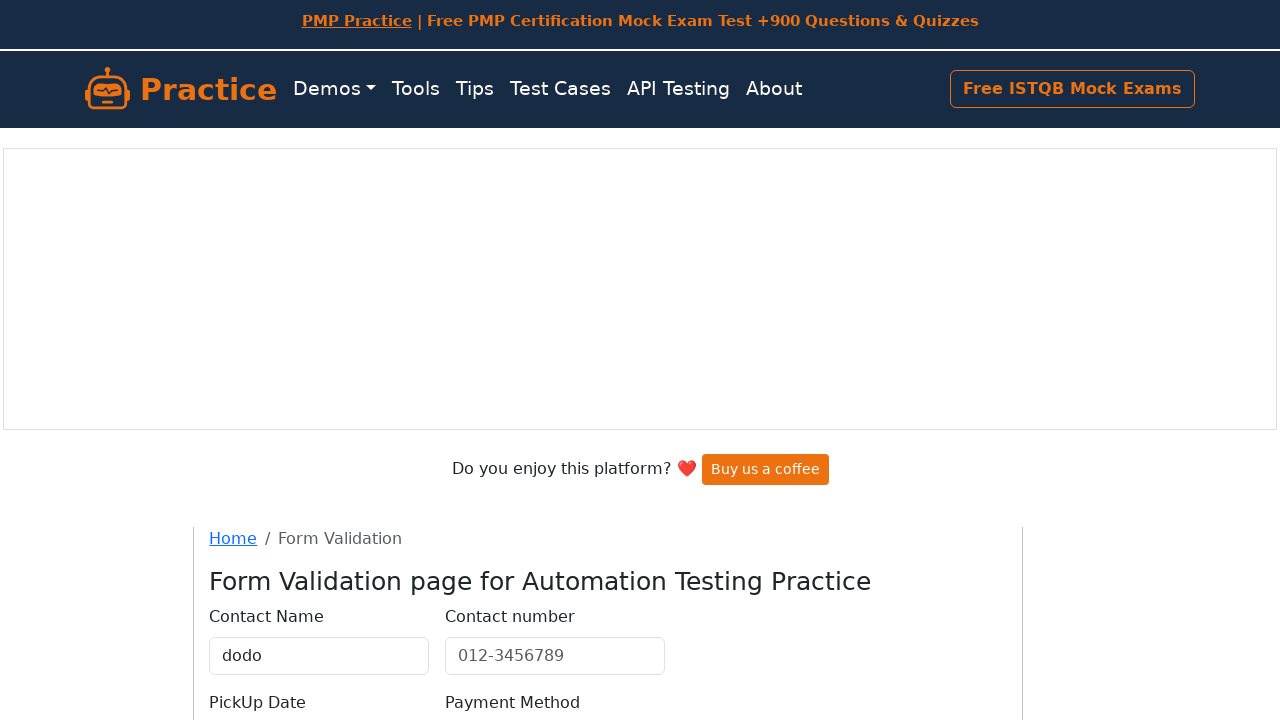

Filled username field with 'selenium' on #validationCustom01
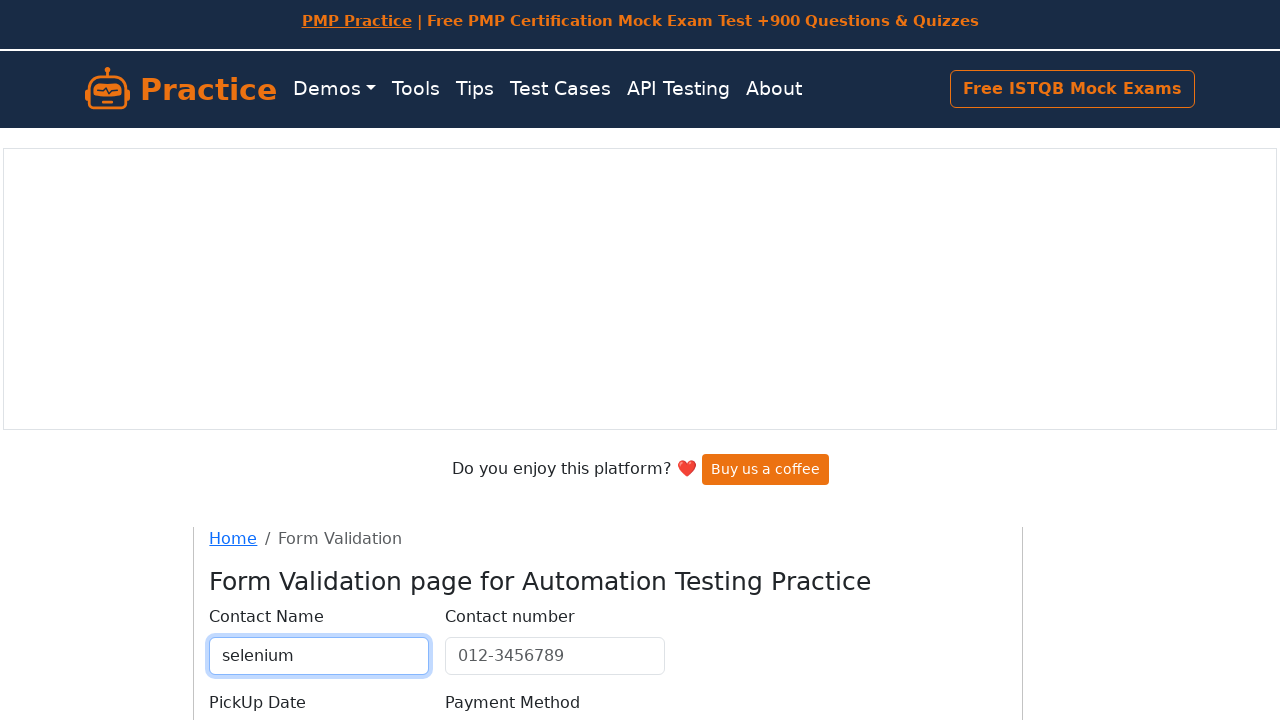

Filled contact number field with '123-1234567' on input[name='contactnumber']
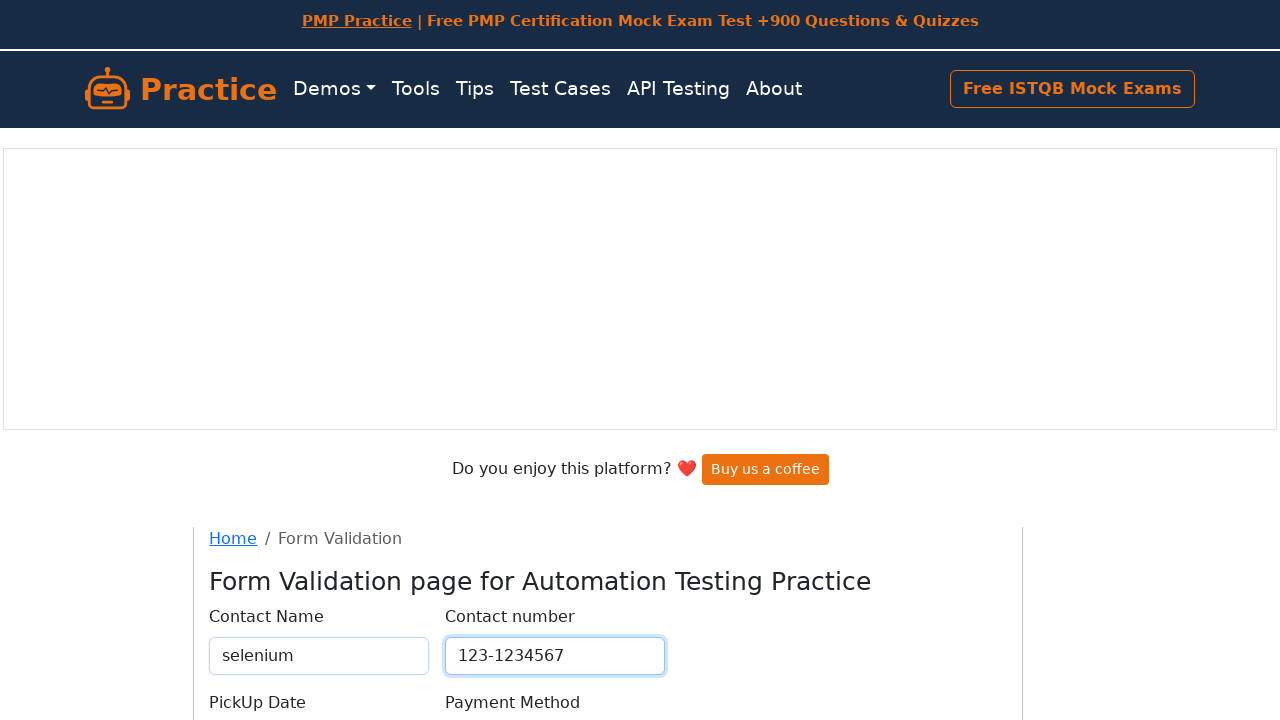

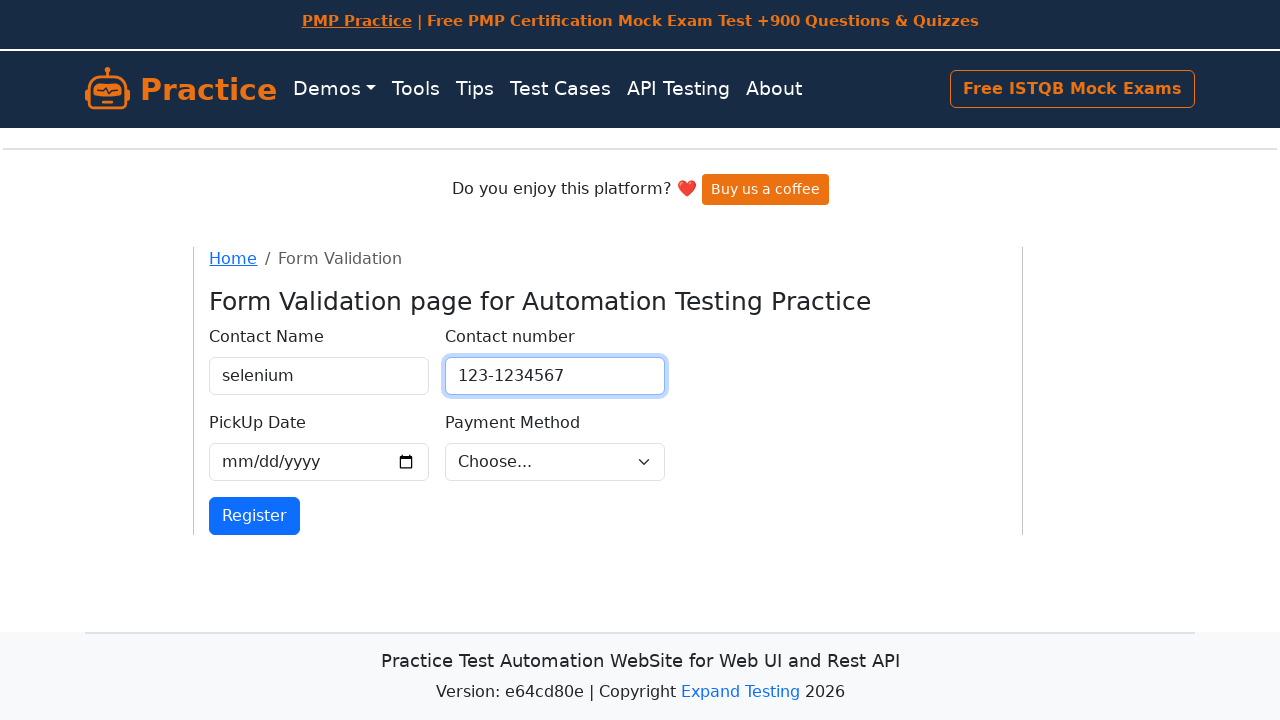